Tests form filling functionality by navigating to the Text Box section, filling out name, email, and address fields, then submitting and verifying the output

Starting URL: https://demoqa.com/

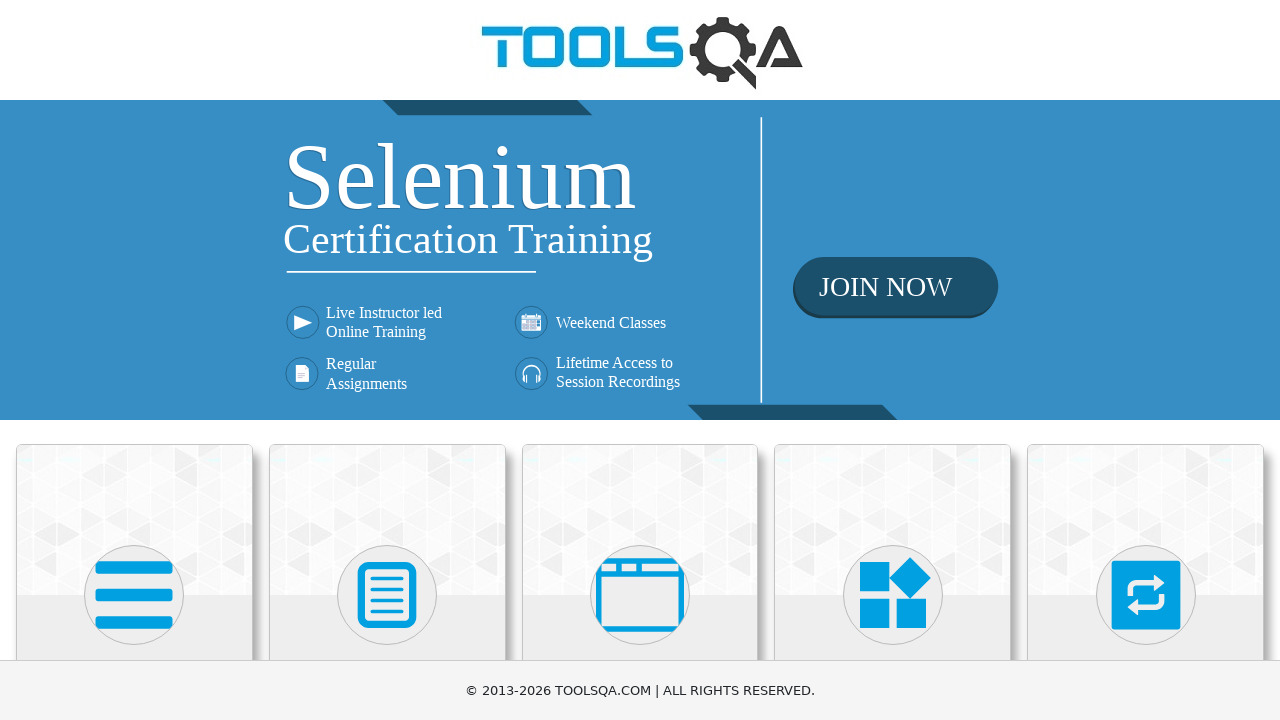

Clicked on Elements card at (134, 360) on xpath=//div[@class='card-body']/h5[contains(text(), 'Elements')]
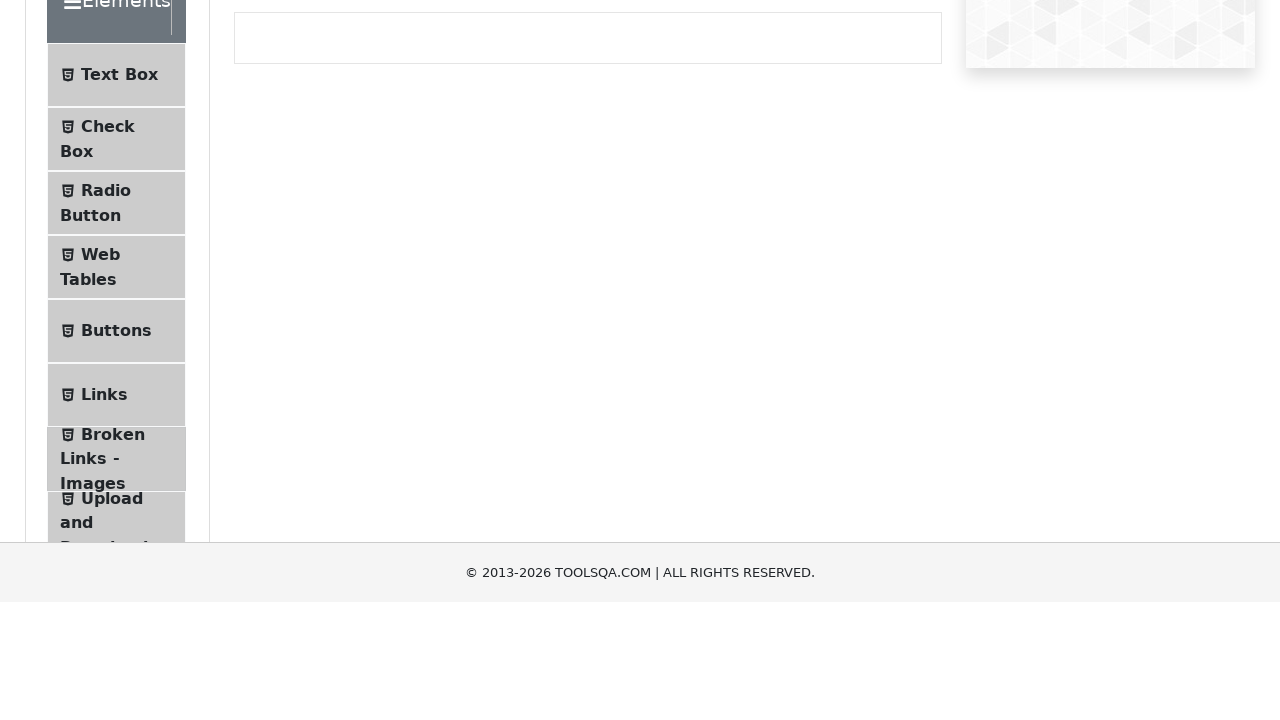

Clicked on Text Box menu item to navigate to form at (119, 261) on xpath=//span[contains(text(), 'Text Box')]
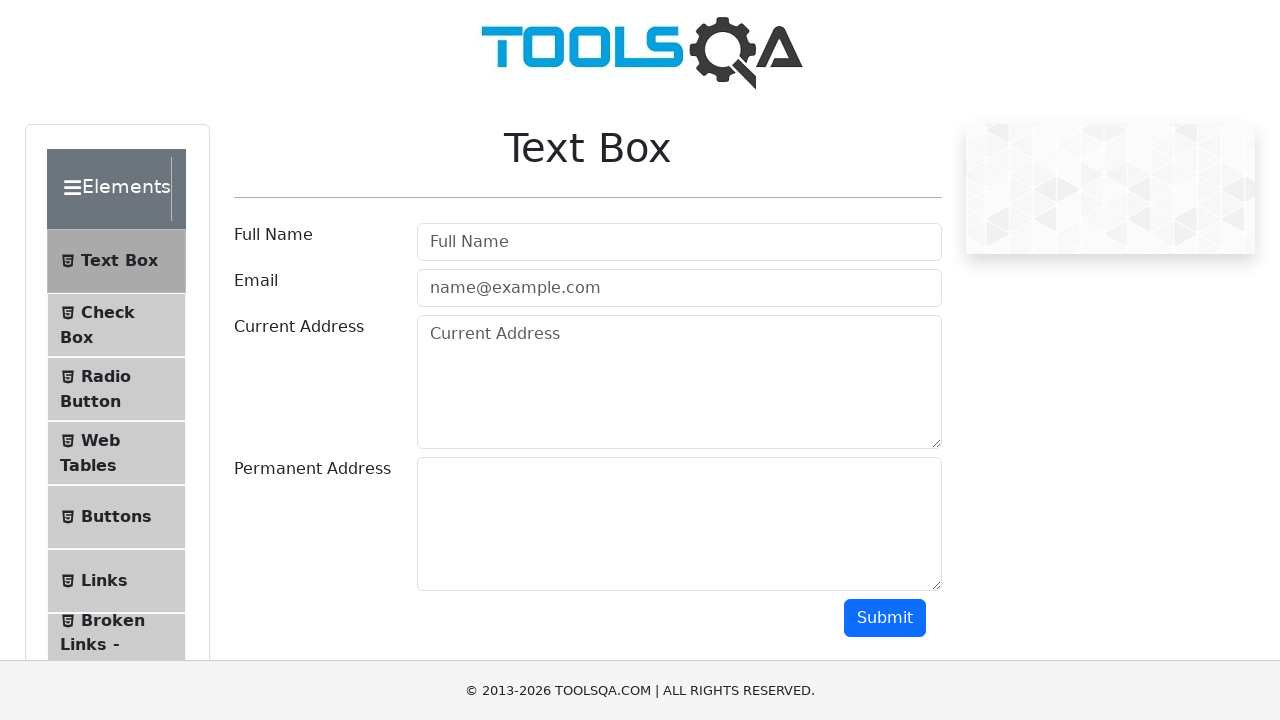

Filled name field with 'Alien' on input#userName
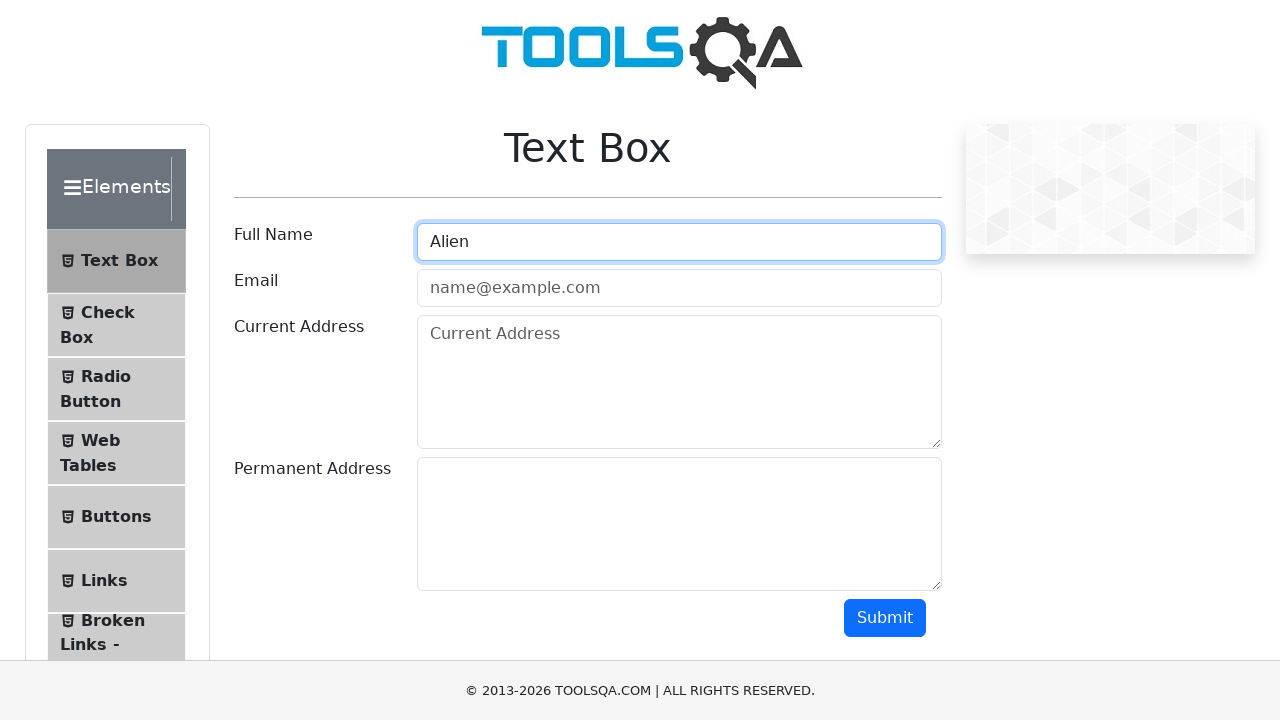

Filled email field with '123abc@tort.com' on input#userEmail
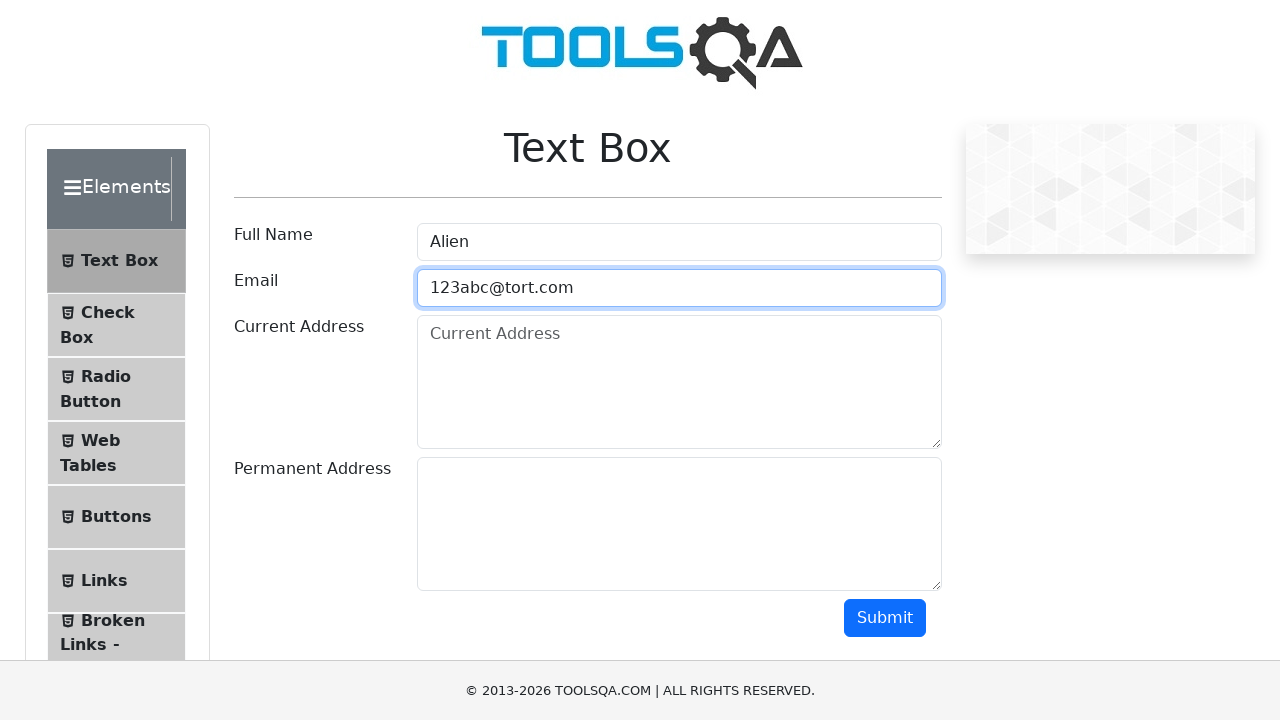

Filled current address field with 'Spain' on textarea#currentAddress
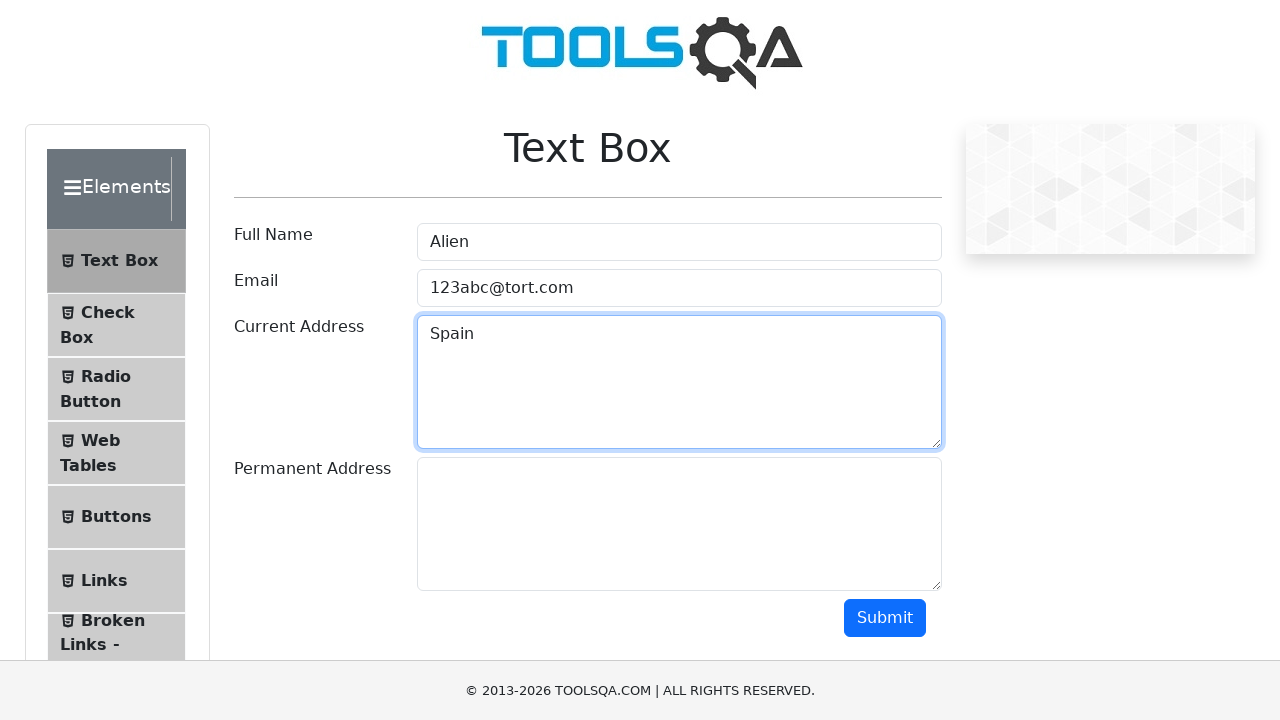

Filled permanent address field with 'Russia' on textarea#permanentAddress
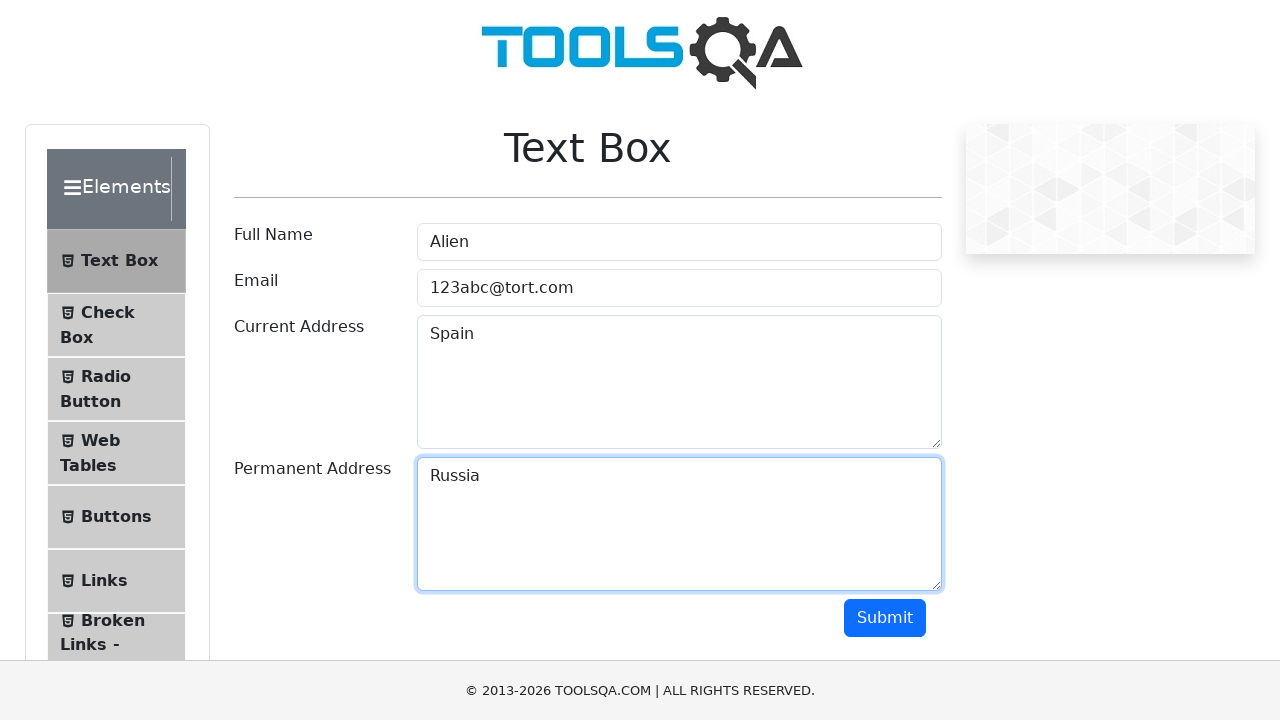

Clicked submit button to submit the form at (885, 618) on button#submit
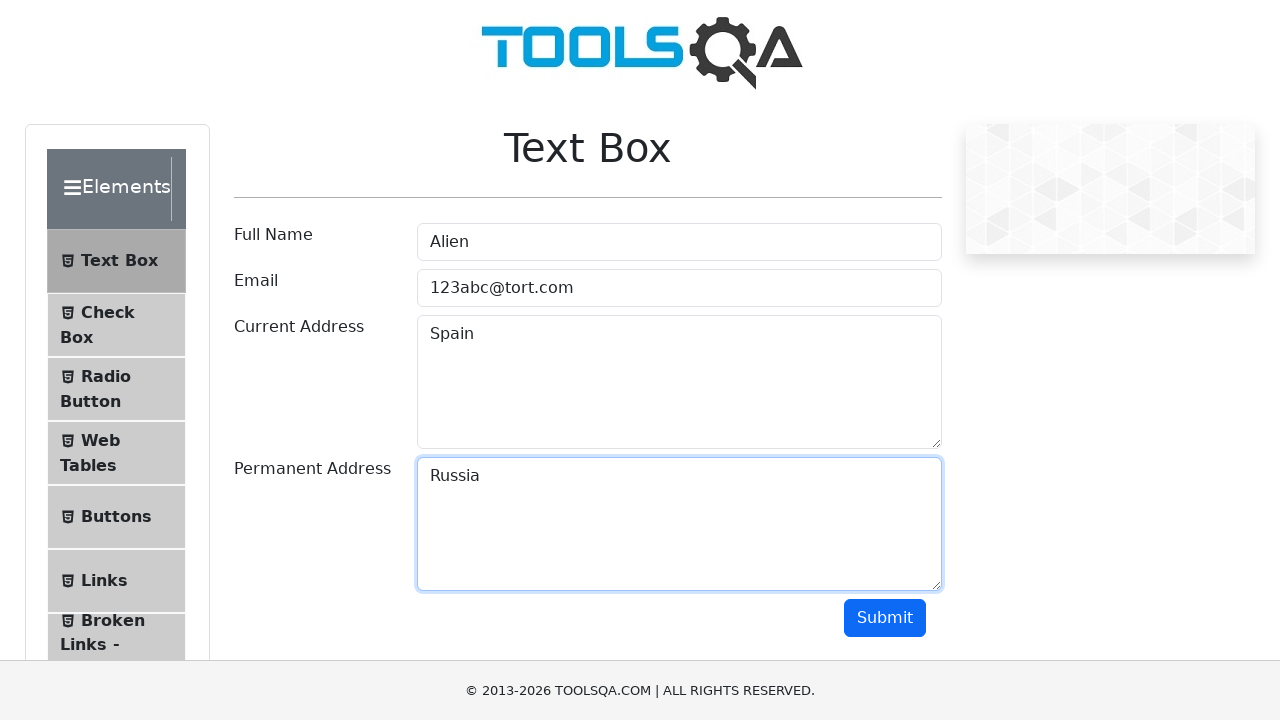

Form output section loaded successfully
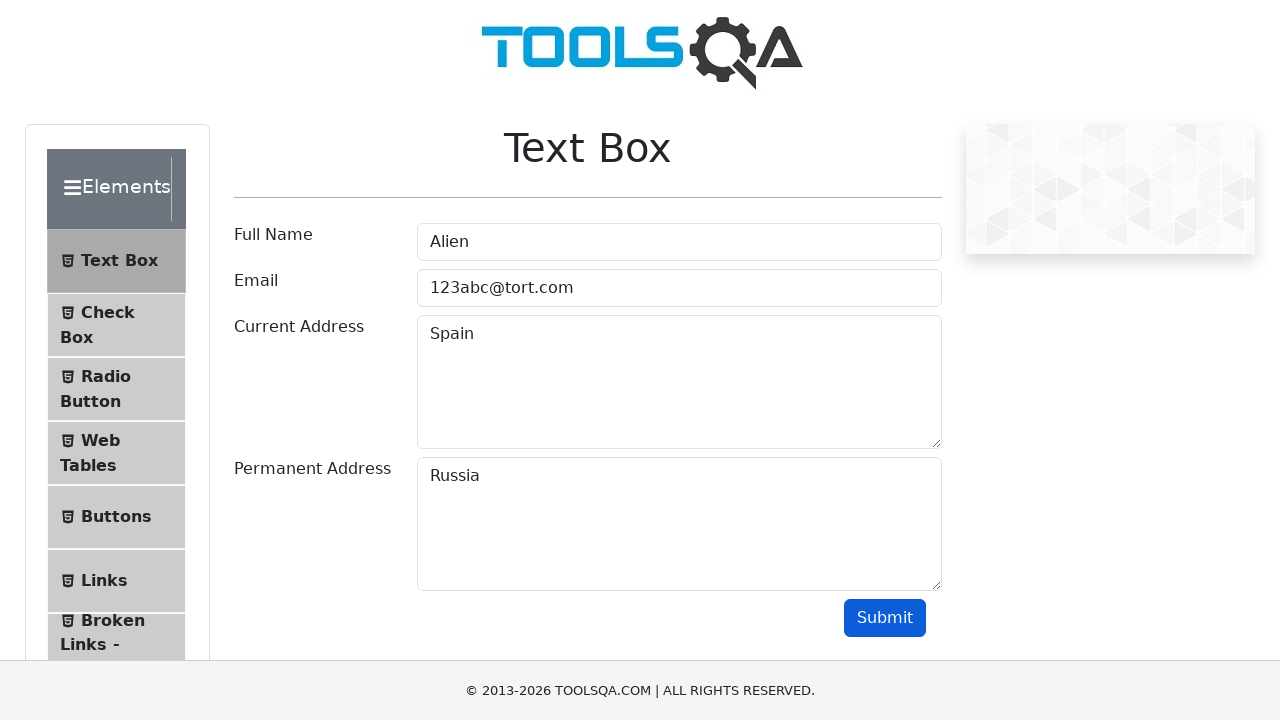

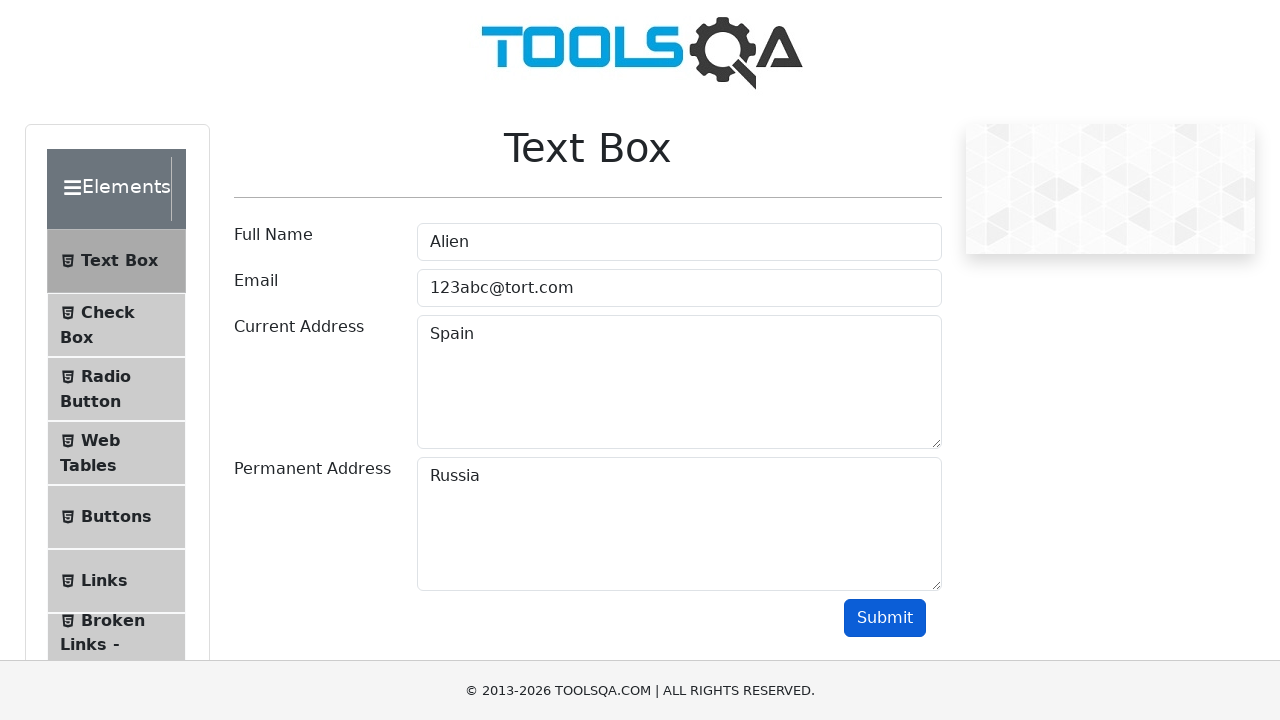